Tests adding a new todo item by entering a date into the input field and clicking the add button

Starting URL: https://lambdatest.github.io/sample-todo-app/

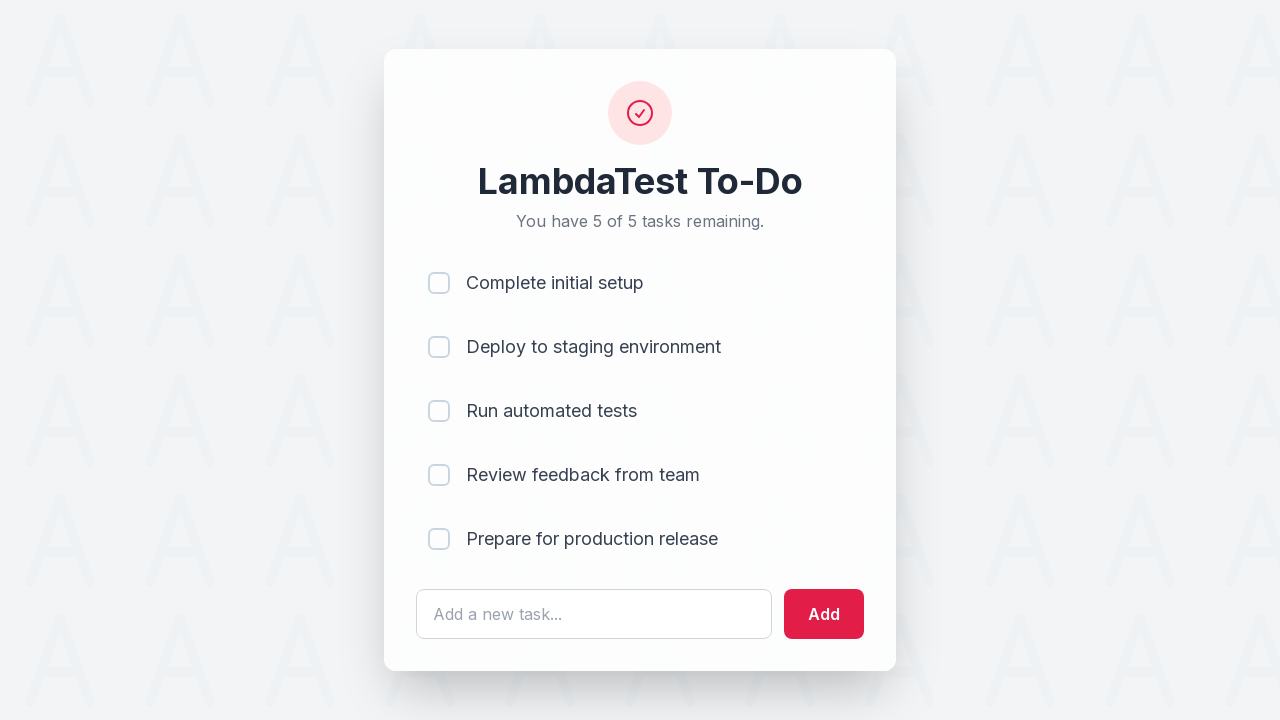

Filled todo input field with date '10/20/1990' on #sampletodotext
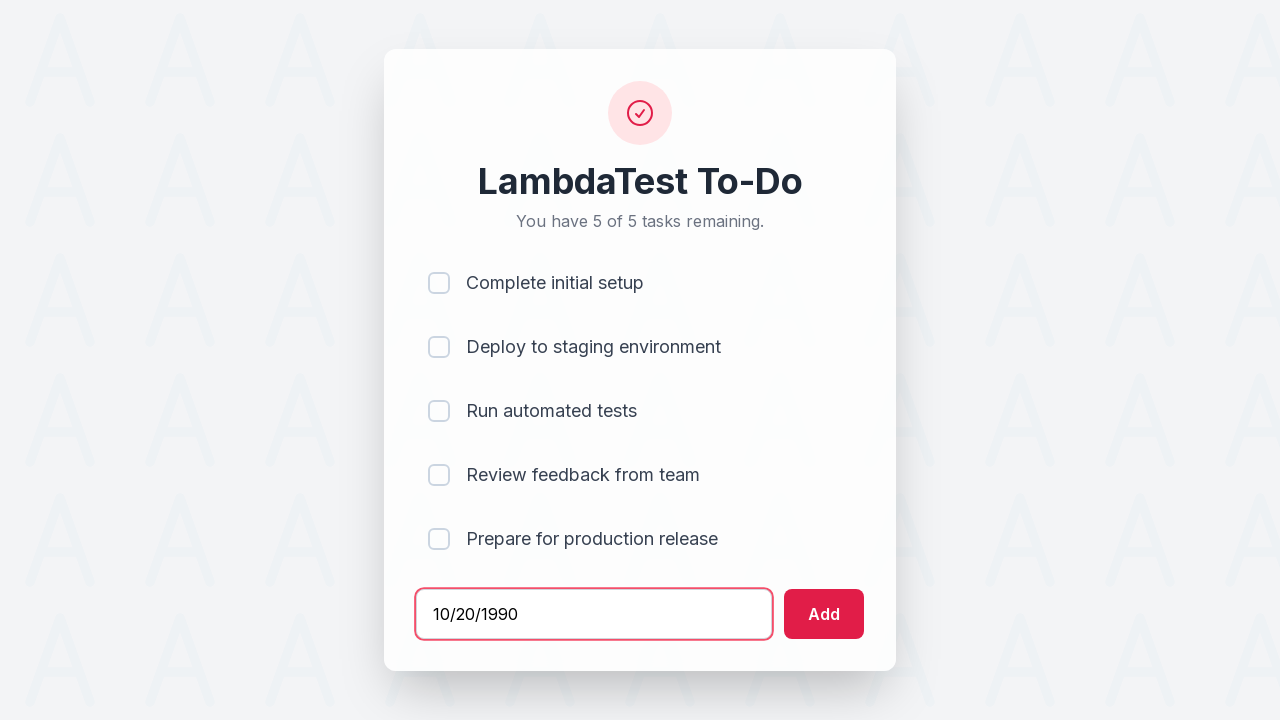

Clicked add button to create new todo item with date at (824, 614) on #addbutton
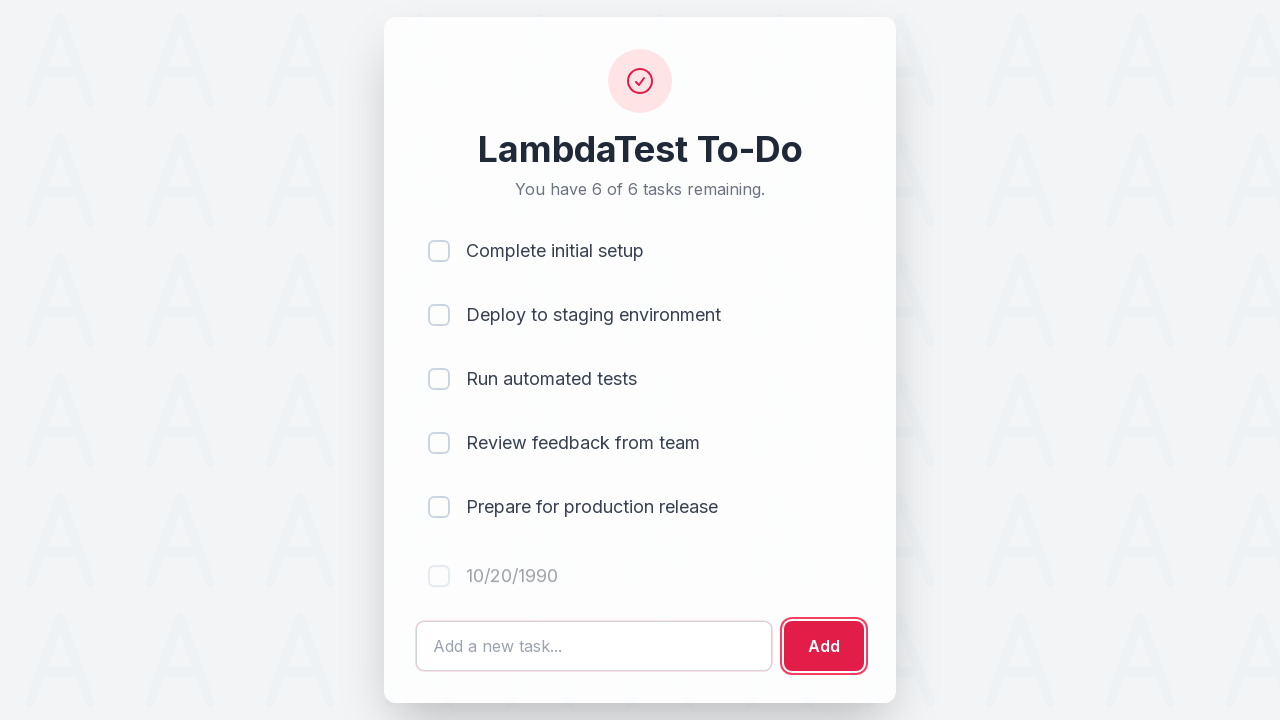

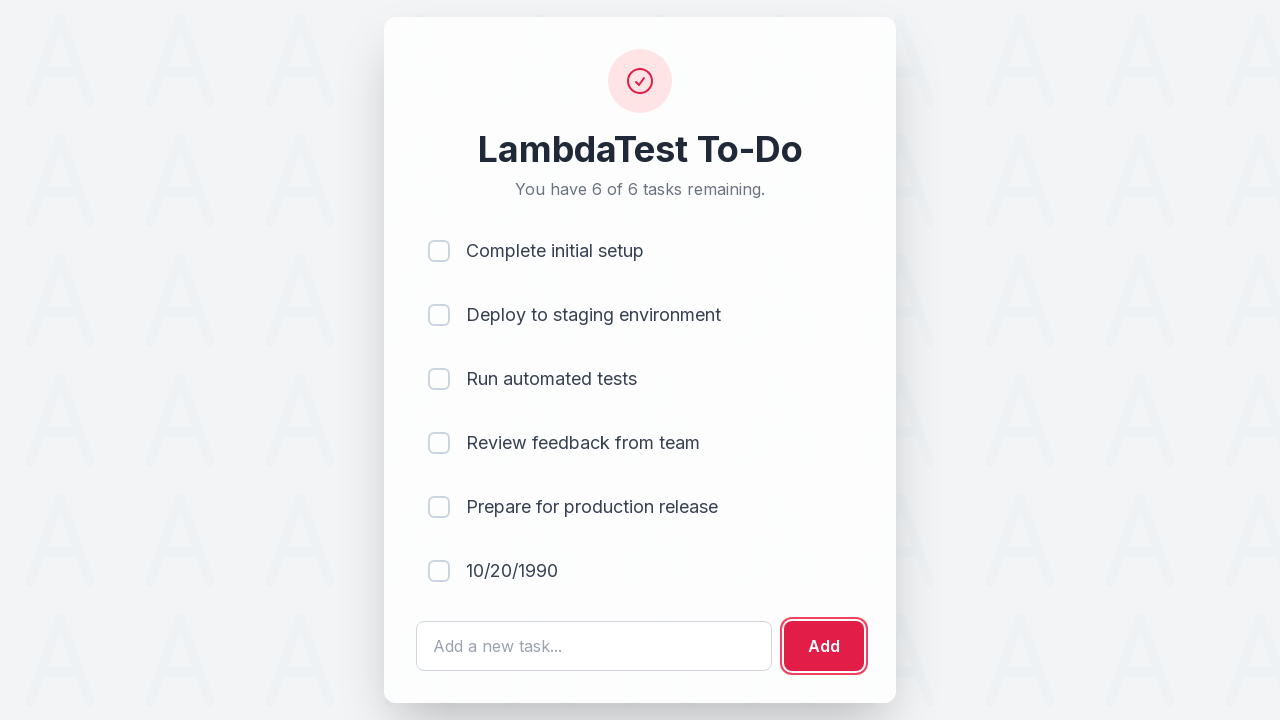